Navigates to the Sakshi news website and maximizes the browser window

Starting URL: https://www.sakshi.com/

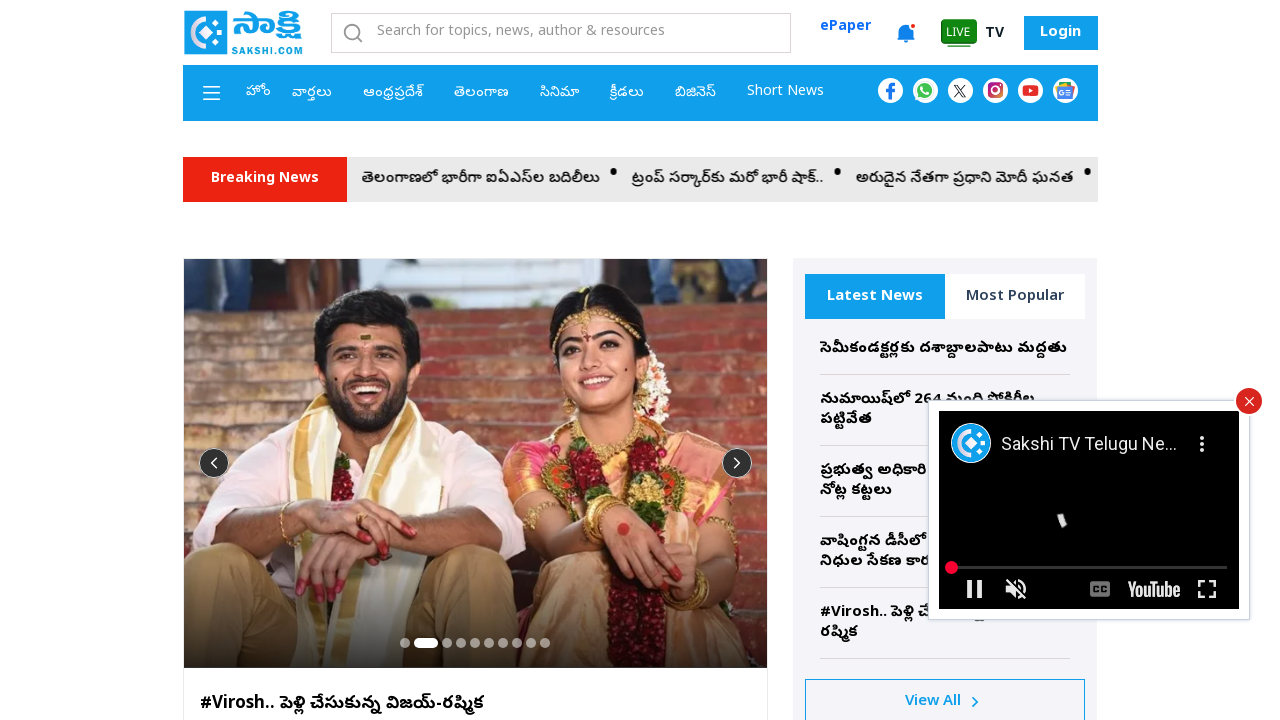

Waited for page to fully load (networkidle state)
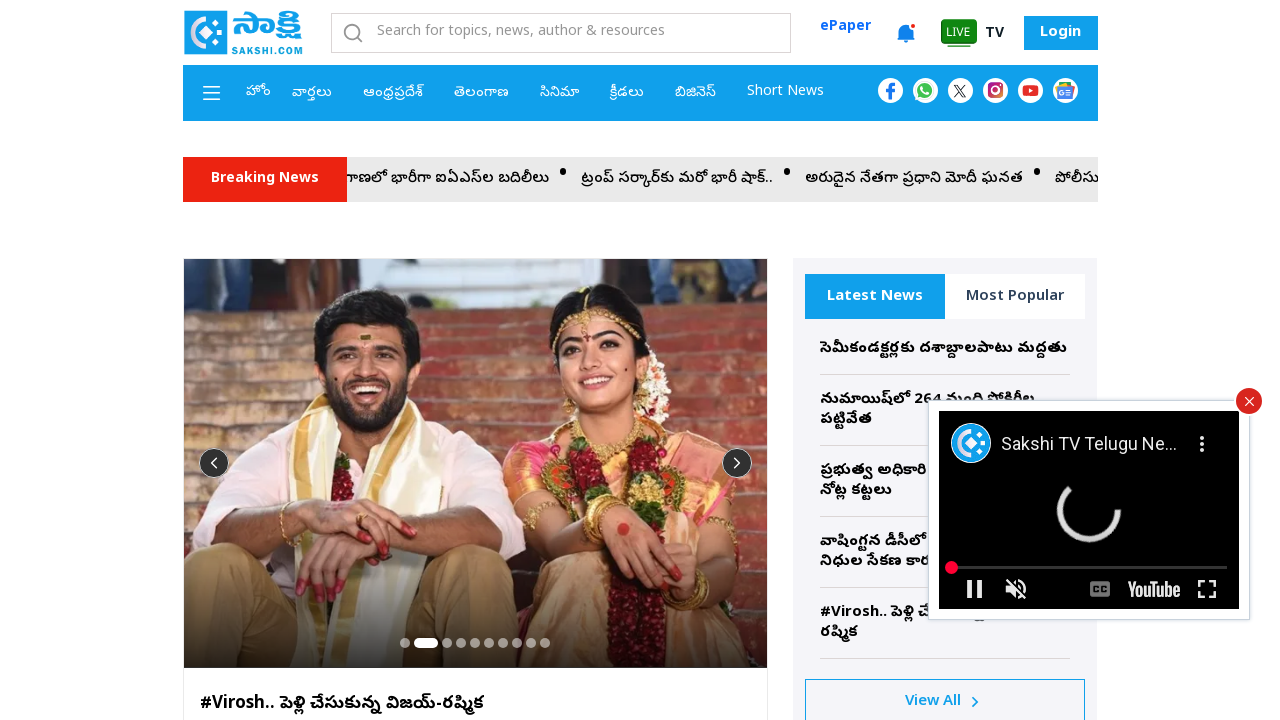

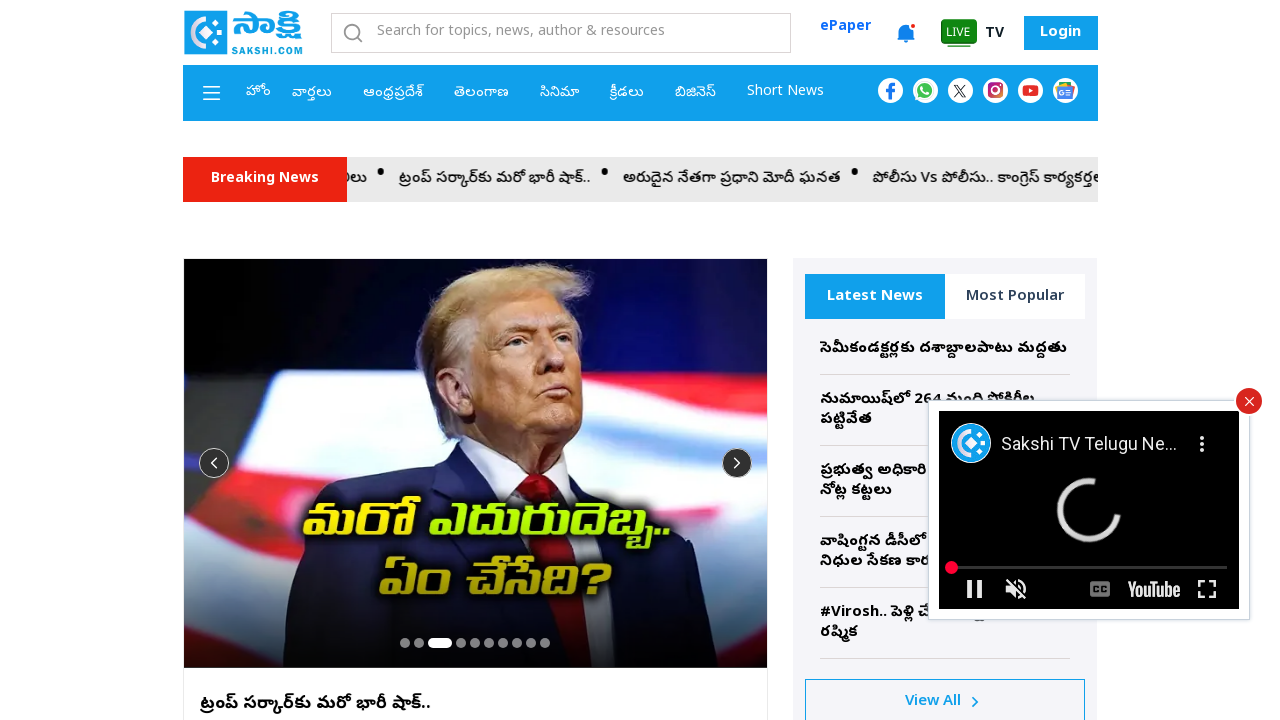